Tests that edits are saved when the input loses focus (blur event).

Starting URL: https://demo.playwright.dev/todomvc

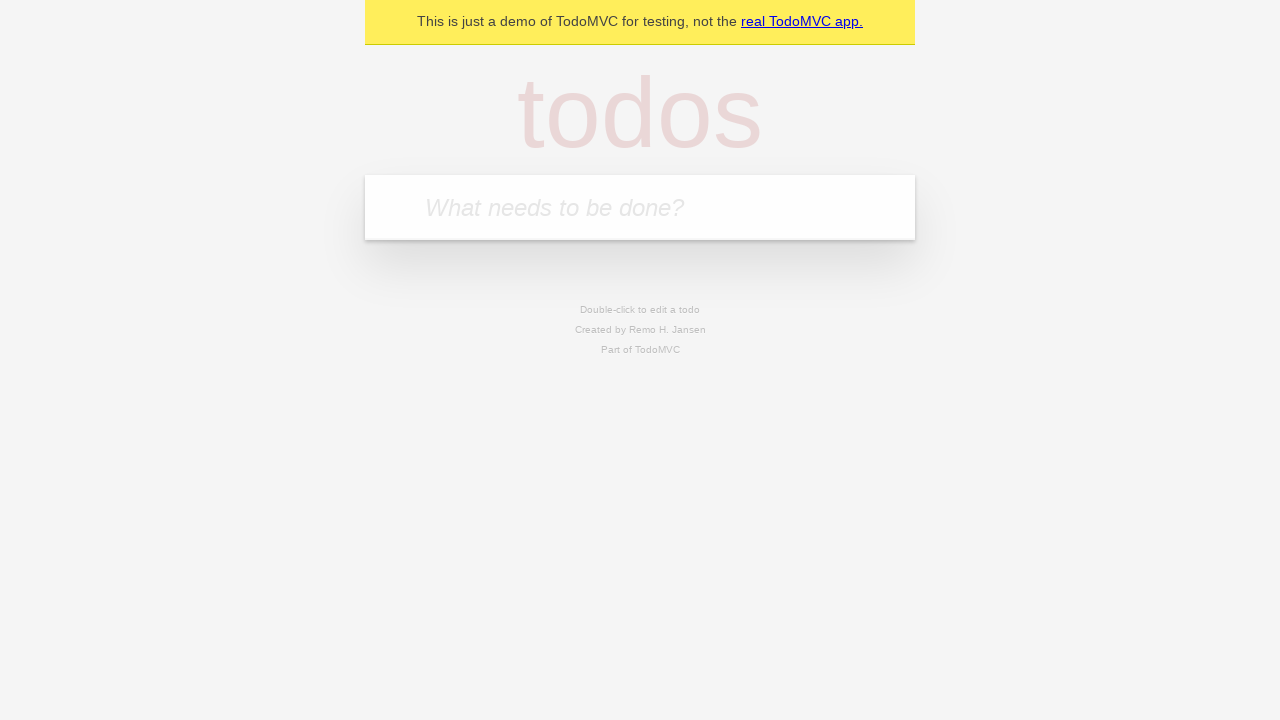

Filled input field with 'buy some cheese' on internal:attr=[placeholder="What needs to be done?"i]
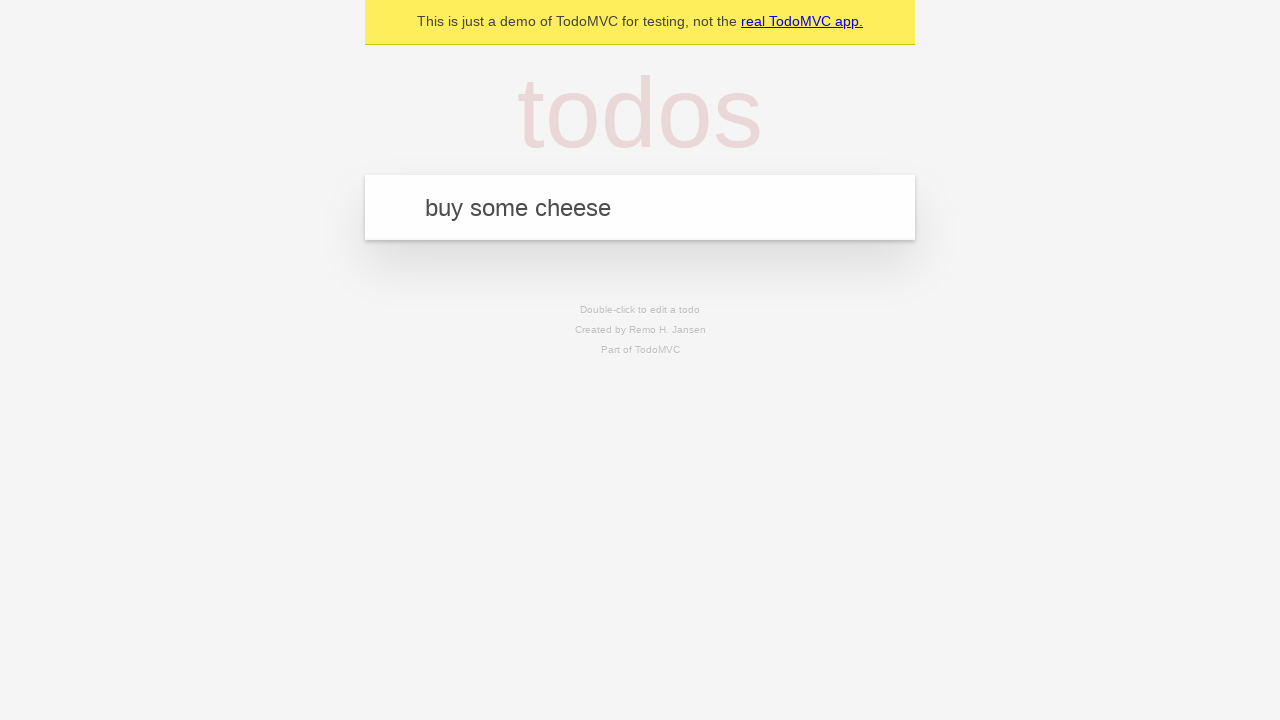

Pressed Enter to create first todo on internal:attr=[placeholder="What needs to be done?"i]
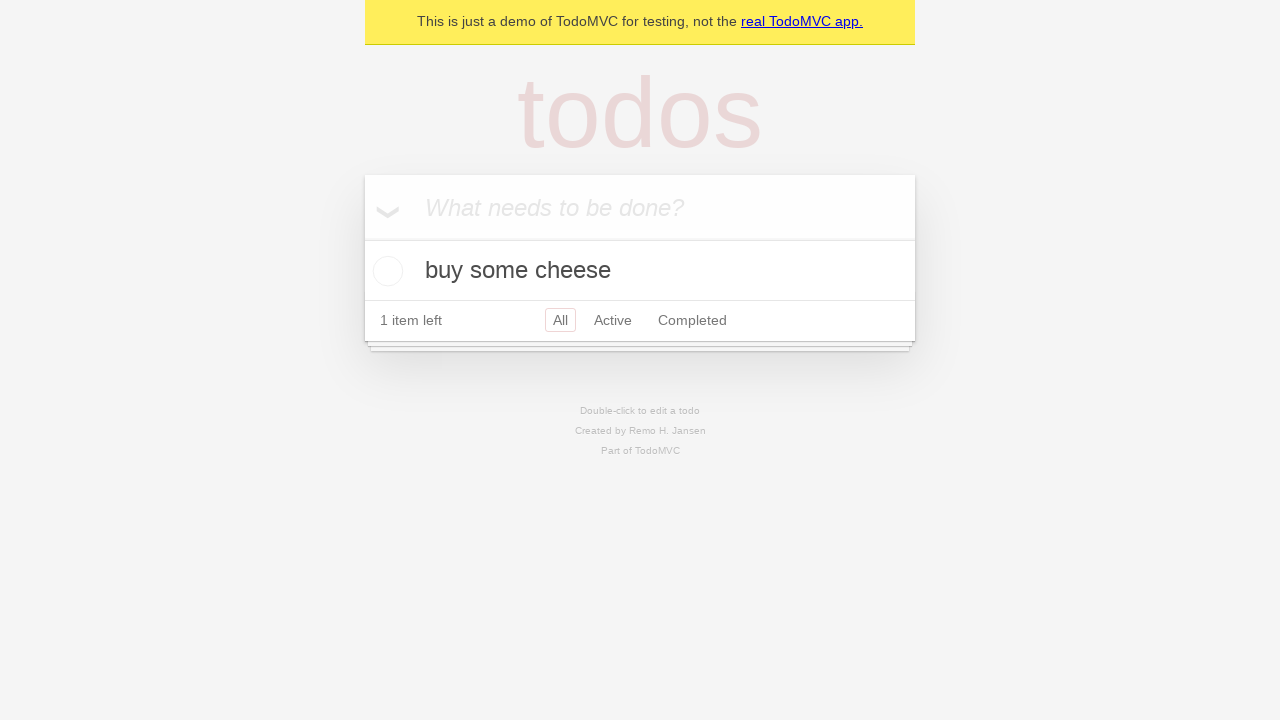

Filled input field with 'feed the cat' on internal:attr=[placeholder="What needs to be done?"i]
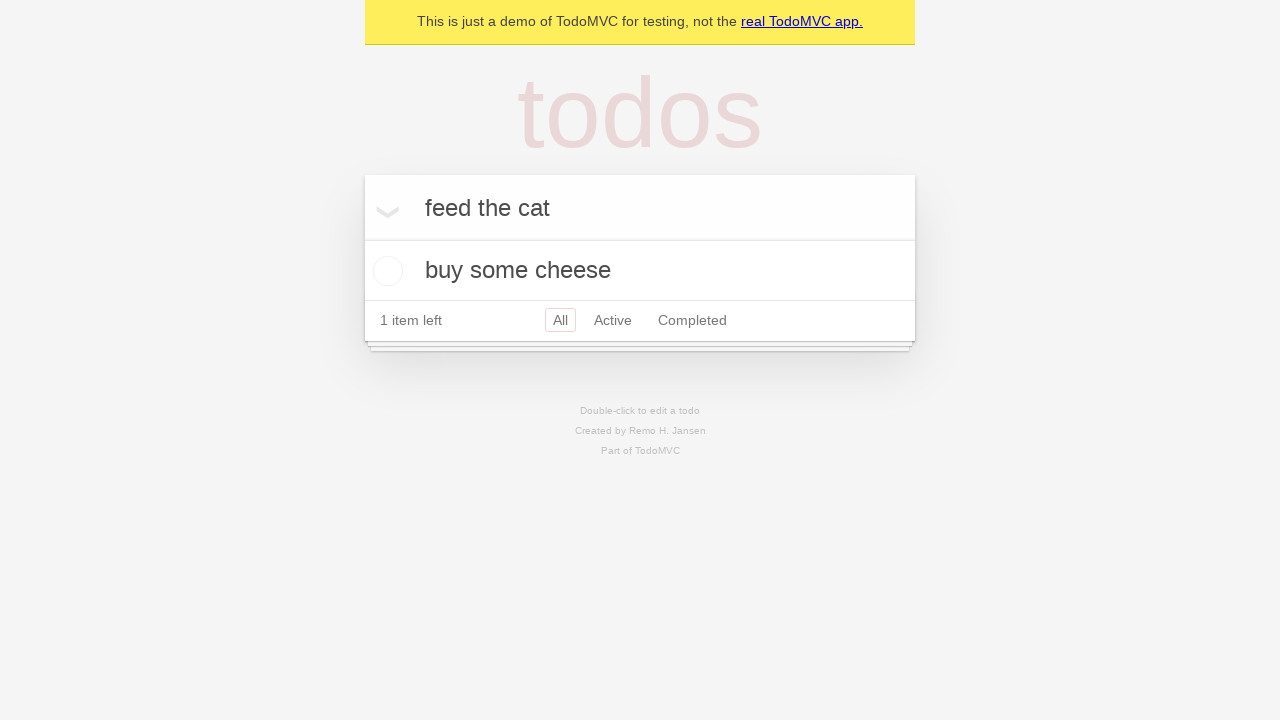

Pressed Enter to create second todo on internal:attr=[placeholder="What needs to be done?"i]
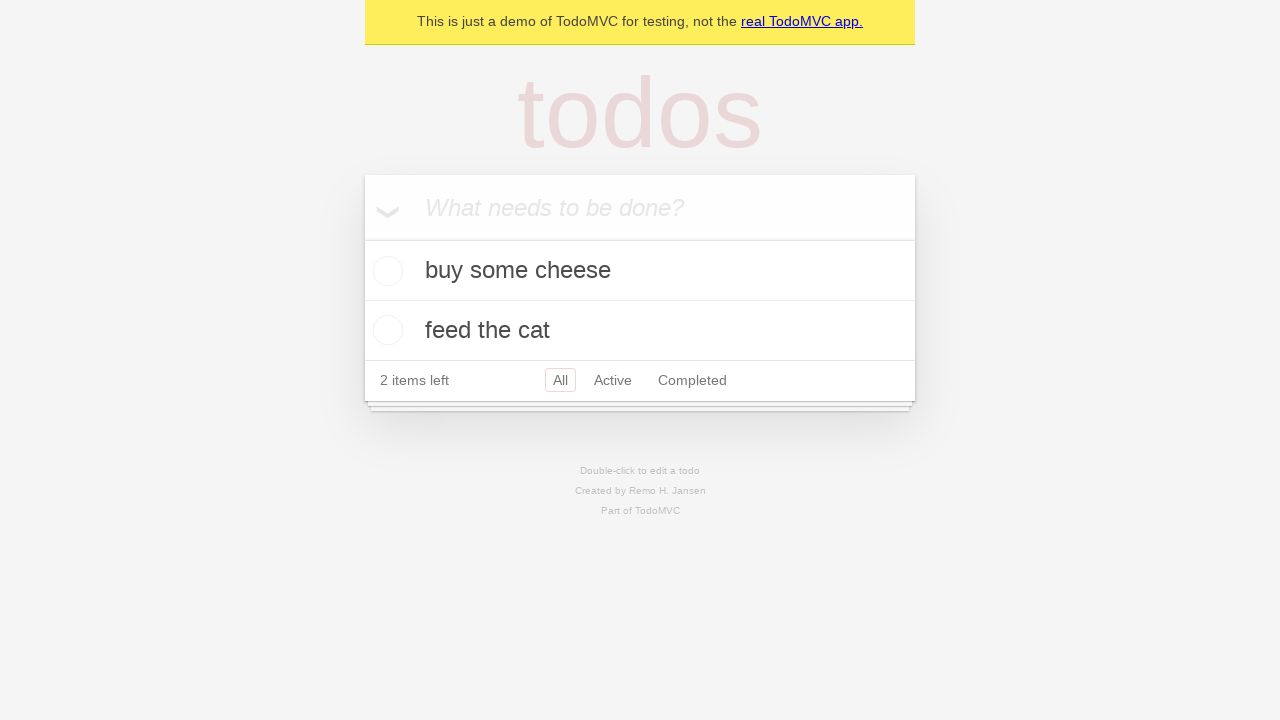

Filled input field with 'book a doctors appointment' on internal:attr=[placeholder="What needs to be done?"i]
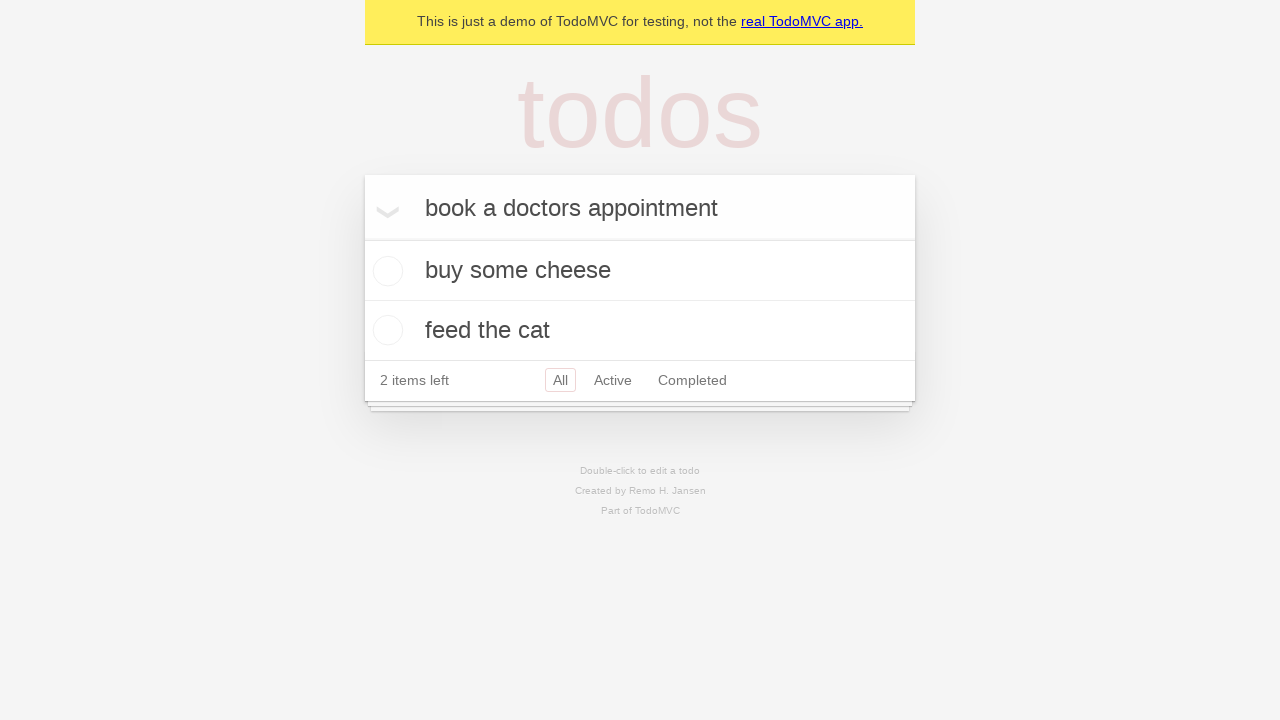

Pressed Enter to create third todo on internal:attr=[placeholder="What needs to be done?"i]
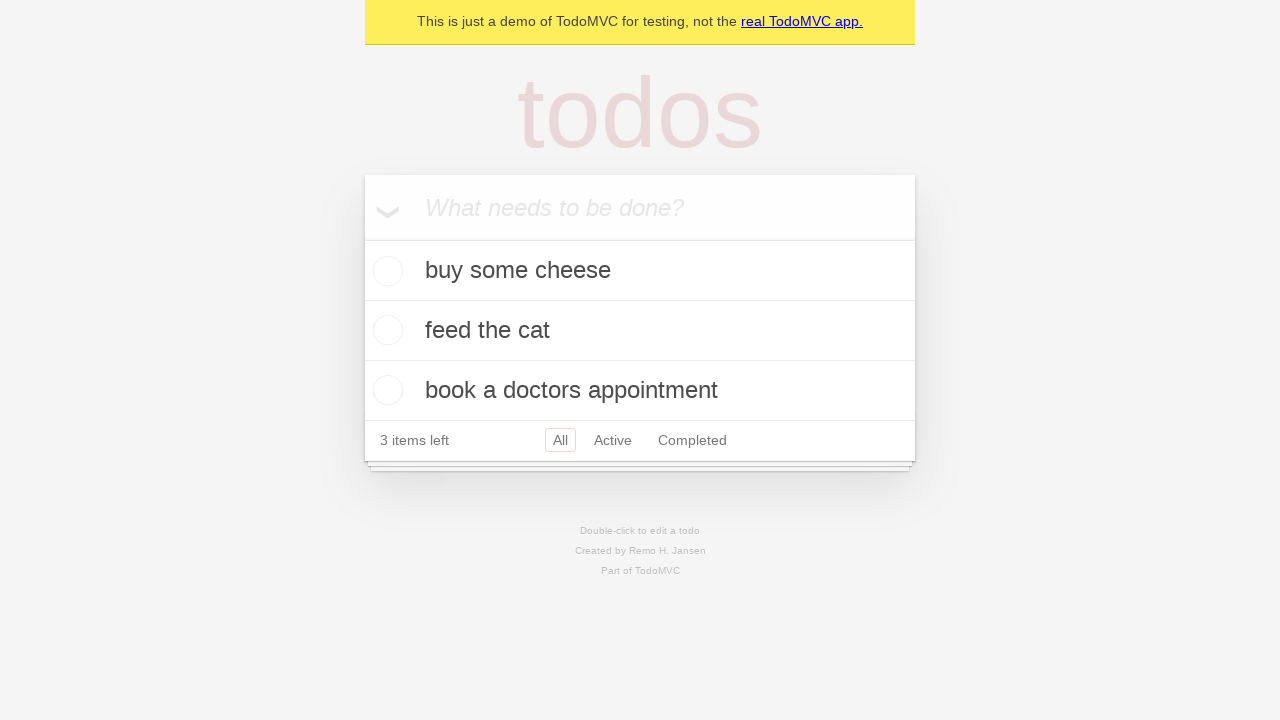

Double-clicked on the second todo item to enter edit mode at (640, 331) on internal:testid=[data-testid="todo-item"s] >> nth=1
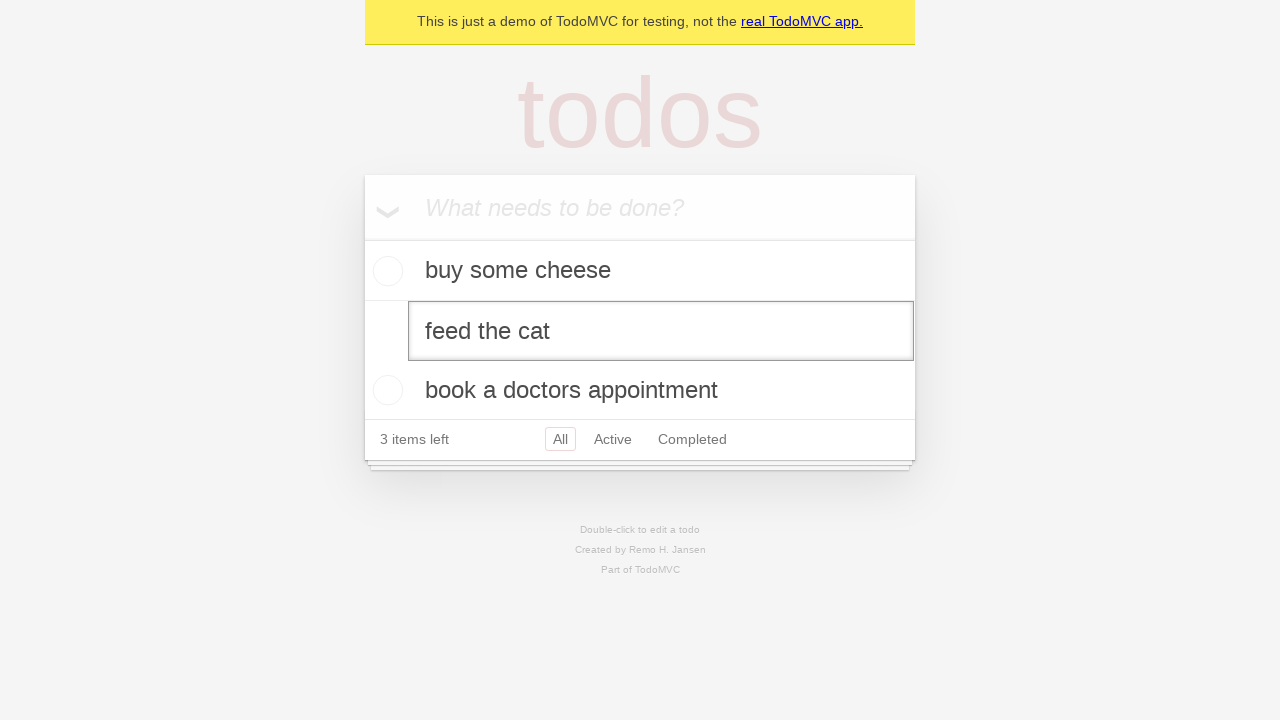

Edited todo text to 'buy some sausages' on internal:testid=[data-testid="todo-item"s] >> nth=1 >> internal:role=textbox[nam
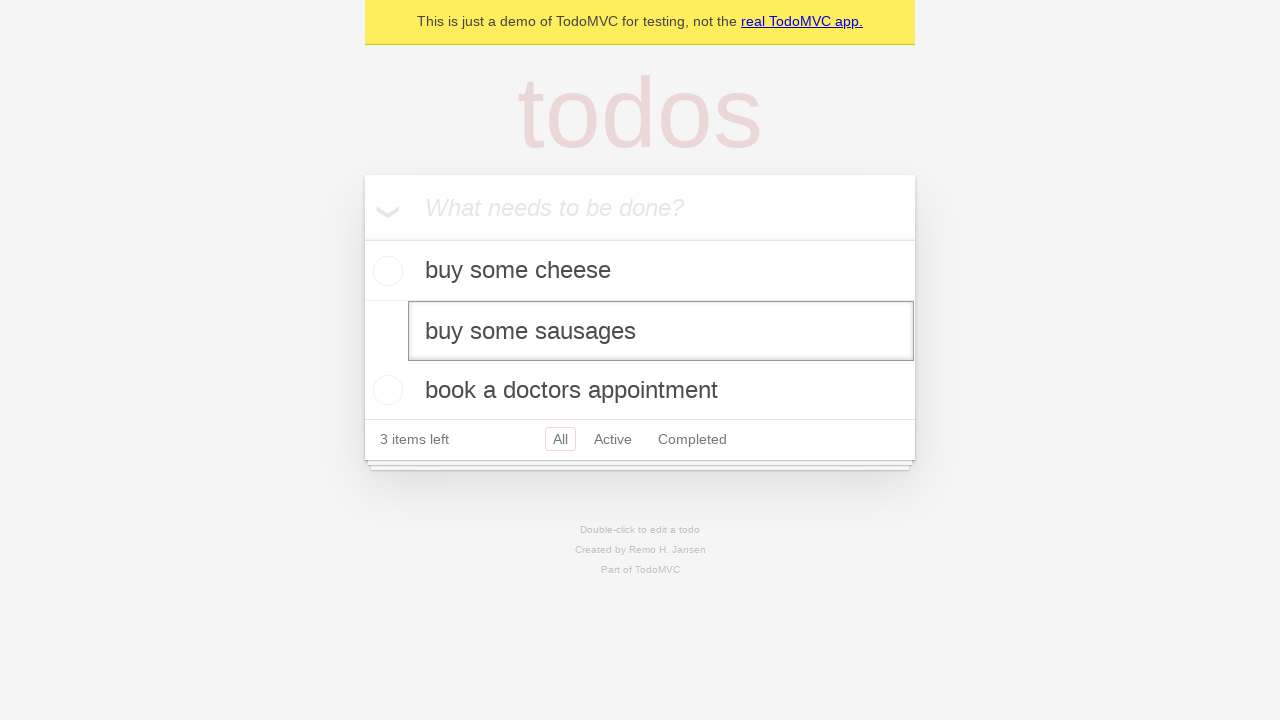

Dispatched blur event on input field to save edits
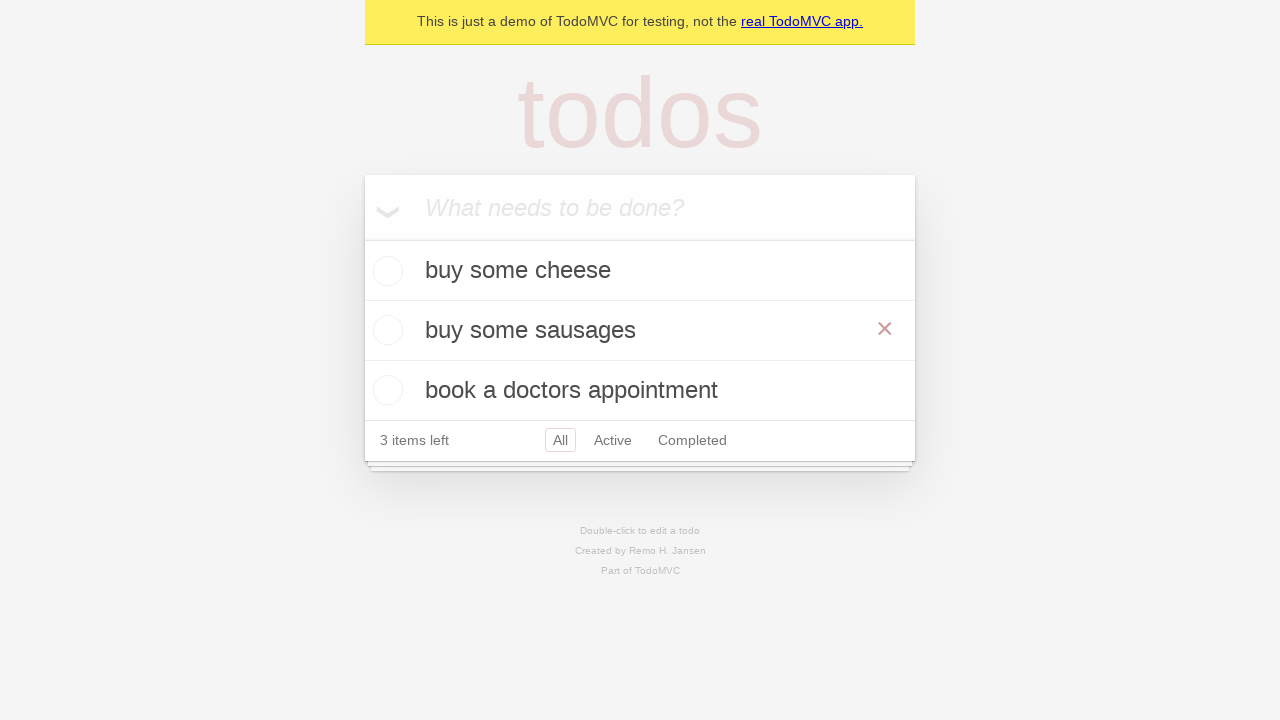

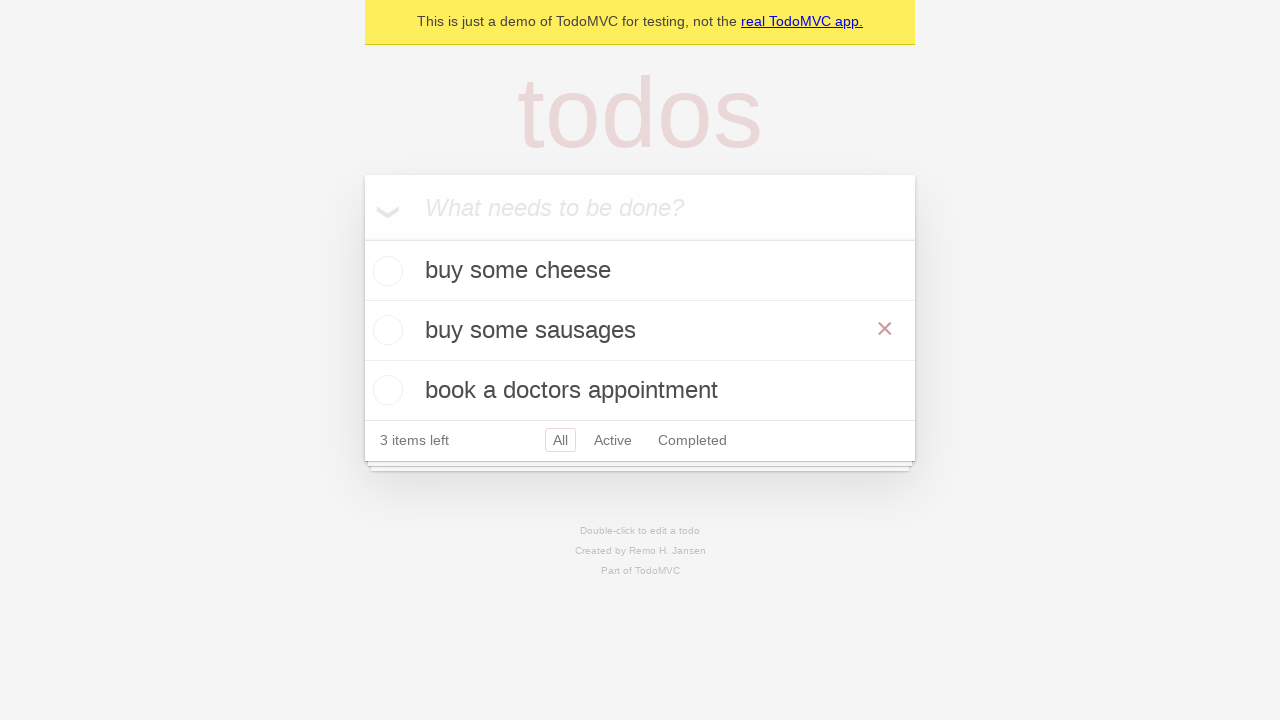